Tests selecting the 'Friends and Family' checkbox on the flight booking form

Starting URL: https://rahulshettyacademy.com/dropdownsPractise/

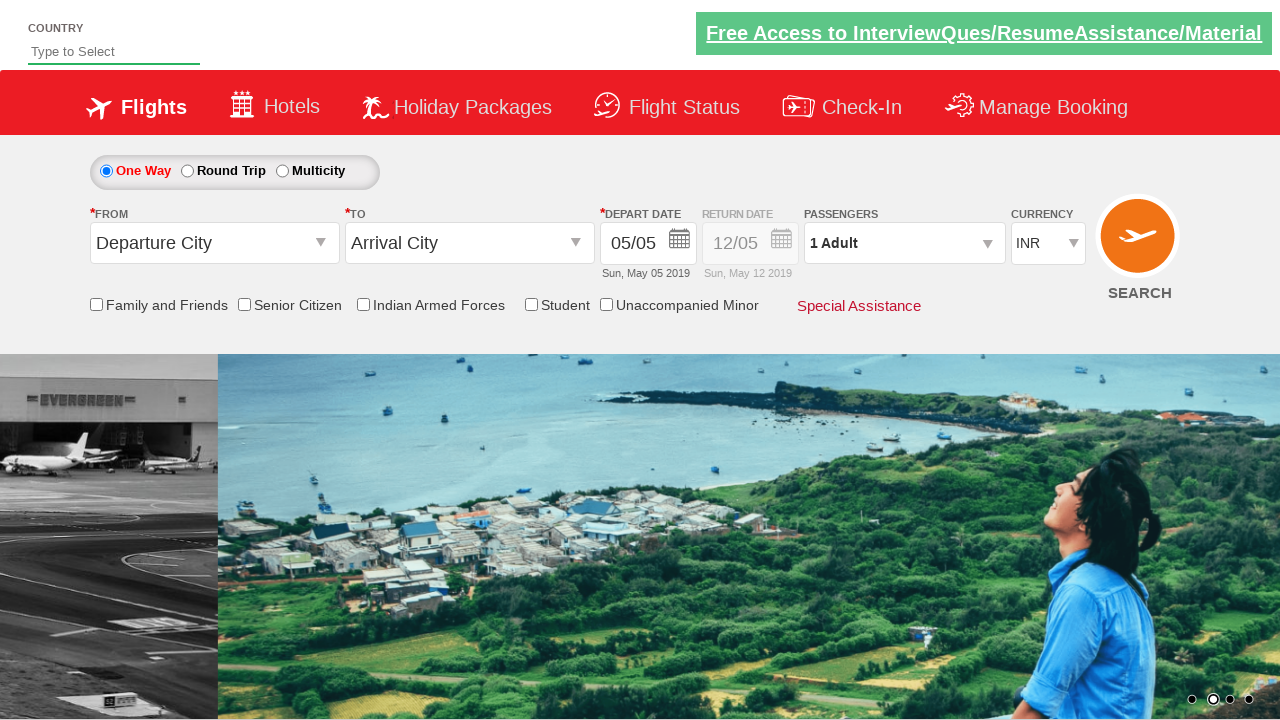

Navigated to flight booking form page
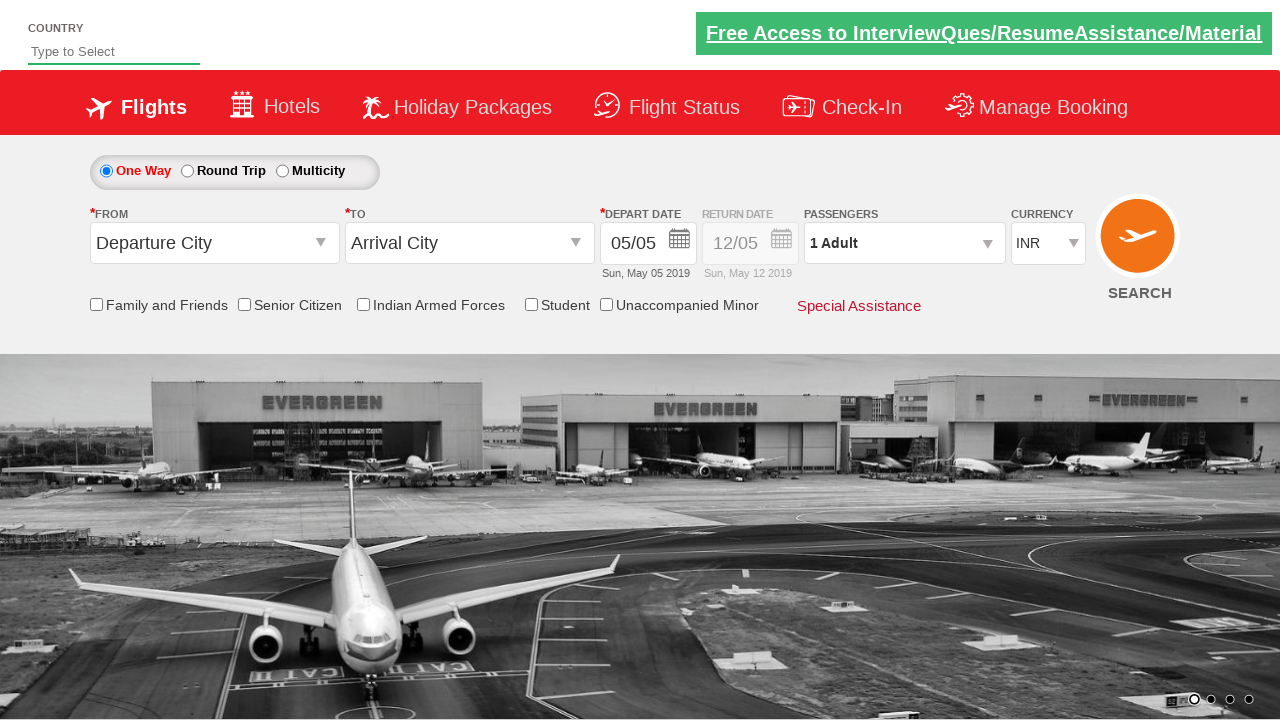

Clicked the 'Friends and Family' checkbox at (96, 304) on #ctl00_mainContent_chk_friendsandfamily
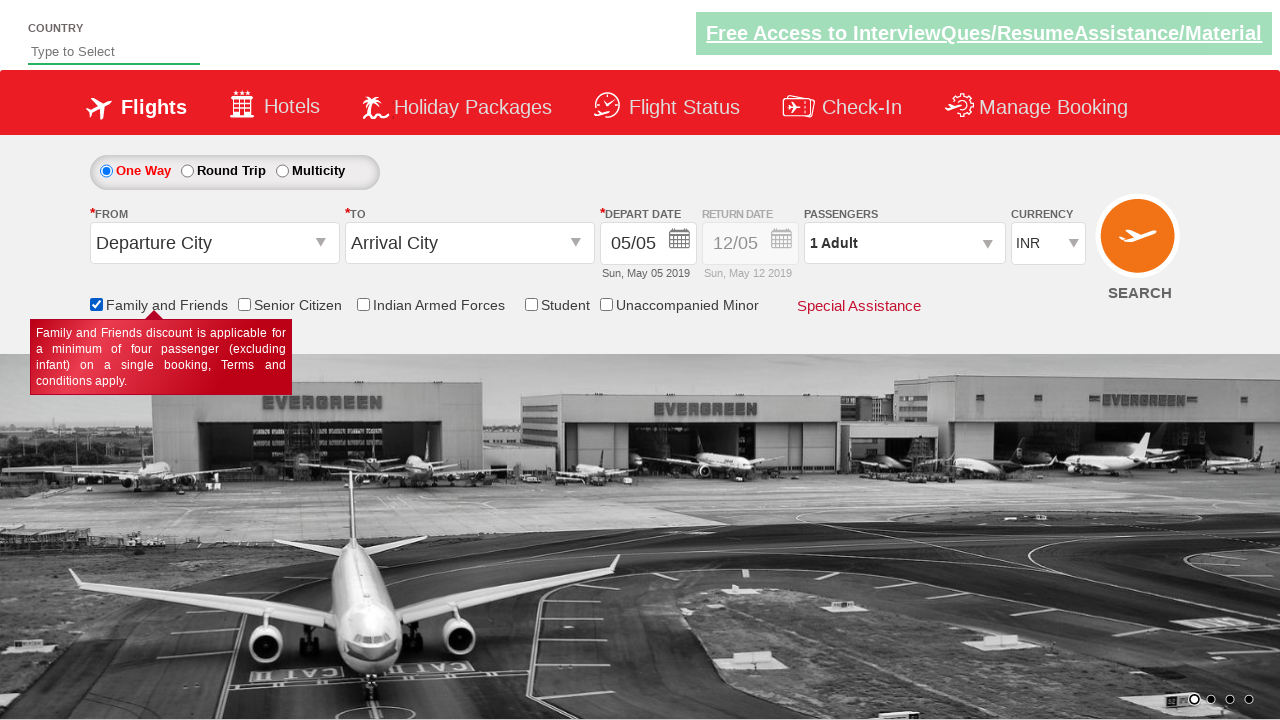

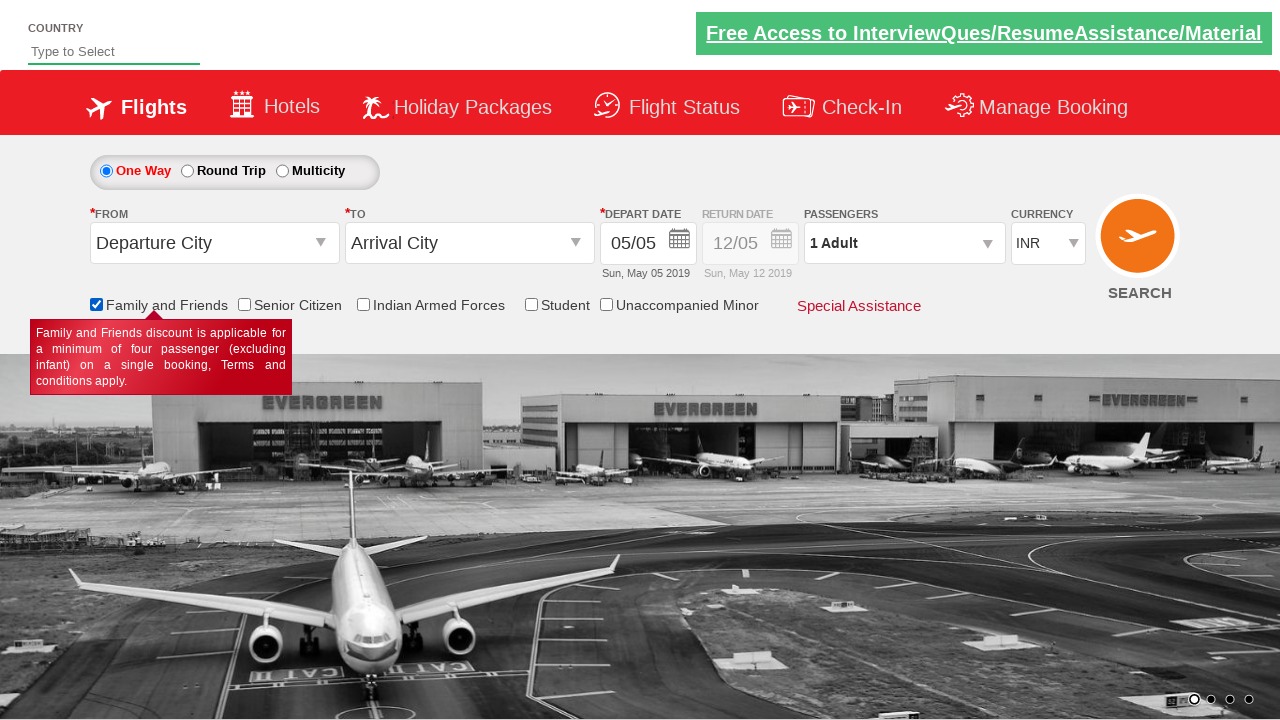